Tests handling of different JavaScript alert types including simple alerts, confirm dialogs, and prompts with text input on the HeroKuApp demo site.

Starting URL: https://the-internet.herokuapp.com/javascript_alerts

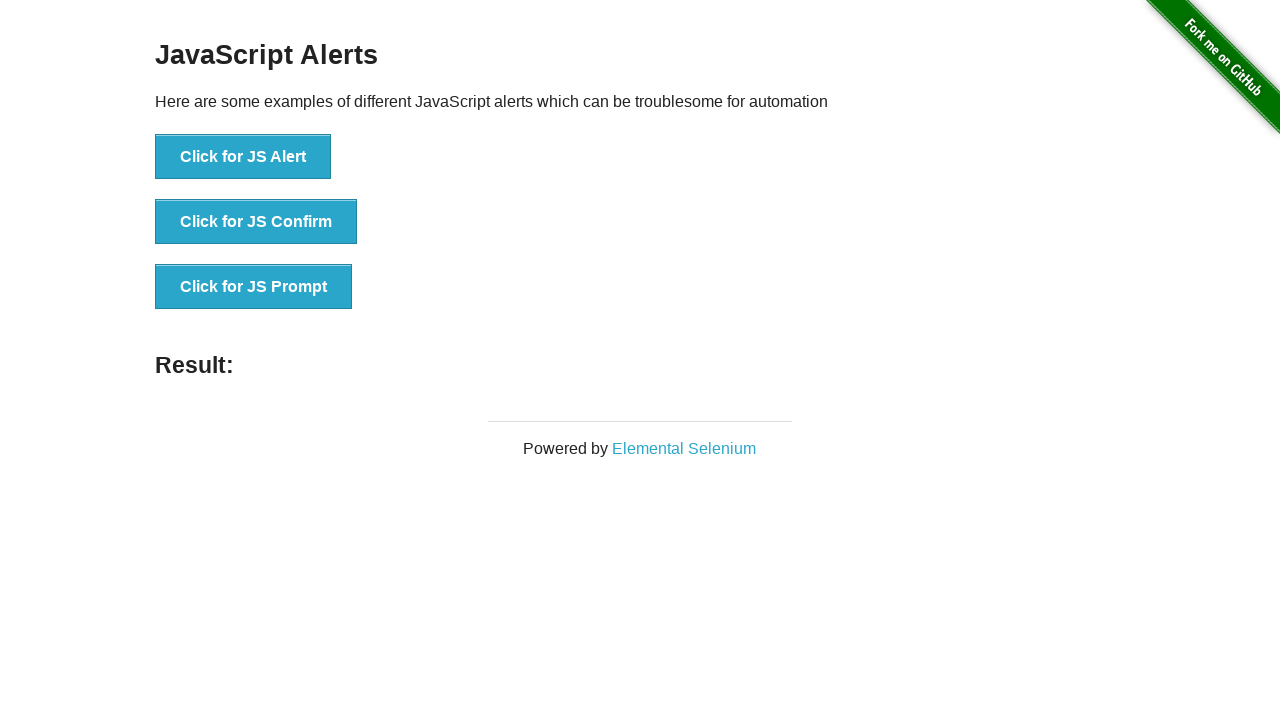

Navigated to JavaScript alerts demo page
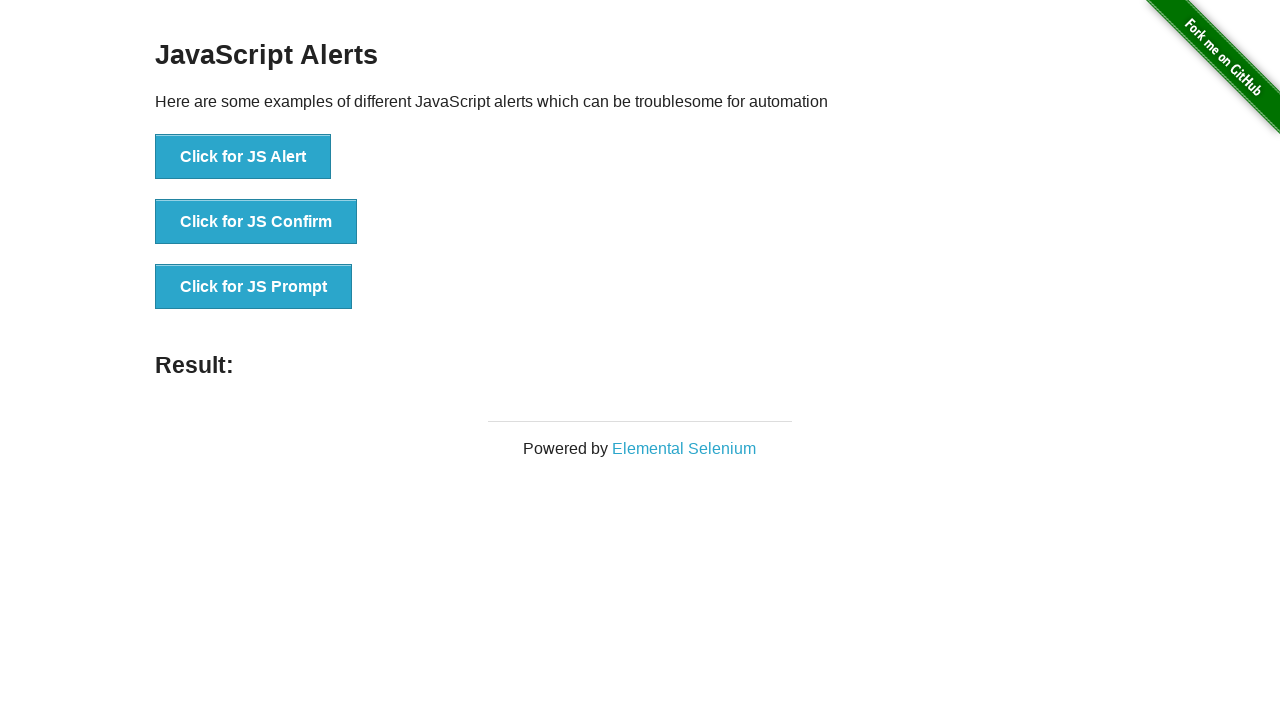

Clicked button to trigger simple JavaScript alert at (243, 157) on xpath=//button[@onclick='jsAlert()']
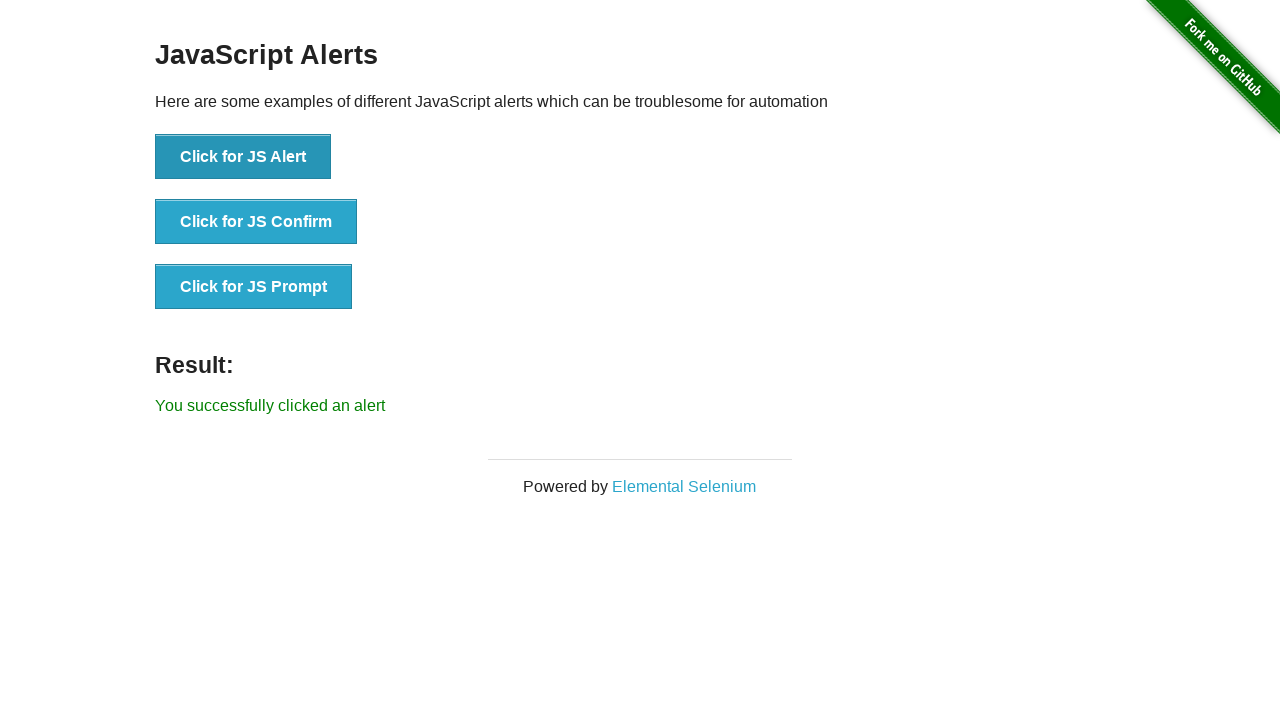

Alert dialog triggered and accepted at (243, 157) on xpath=//button[@onclick='jsAlert()']
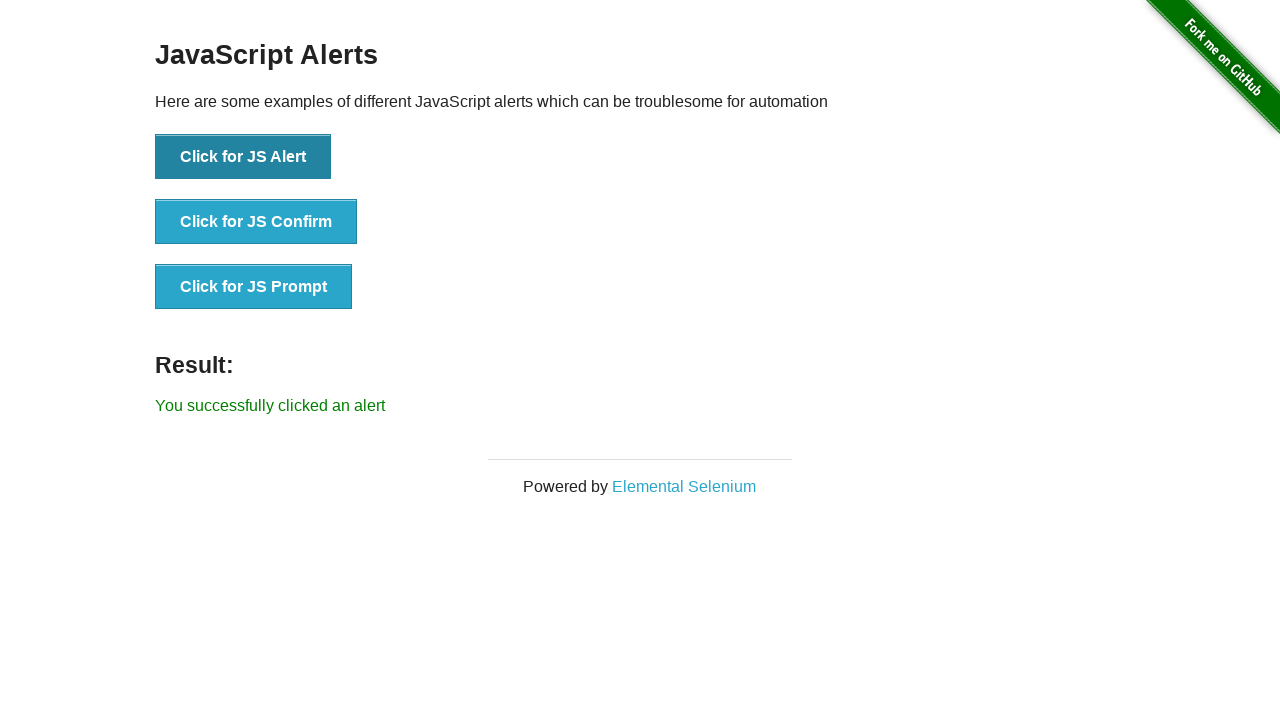

Alert result message appeared
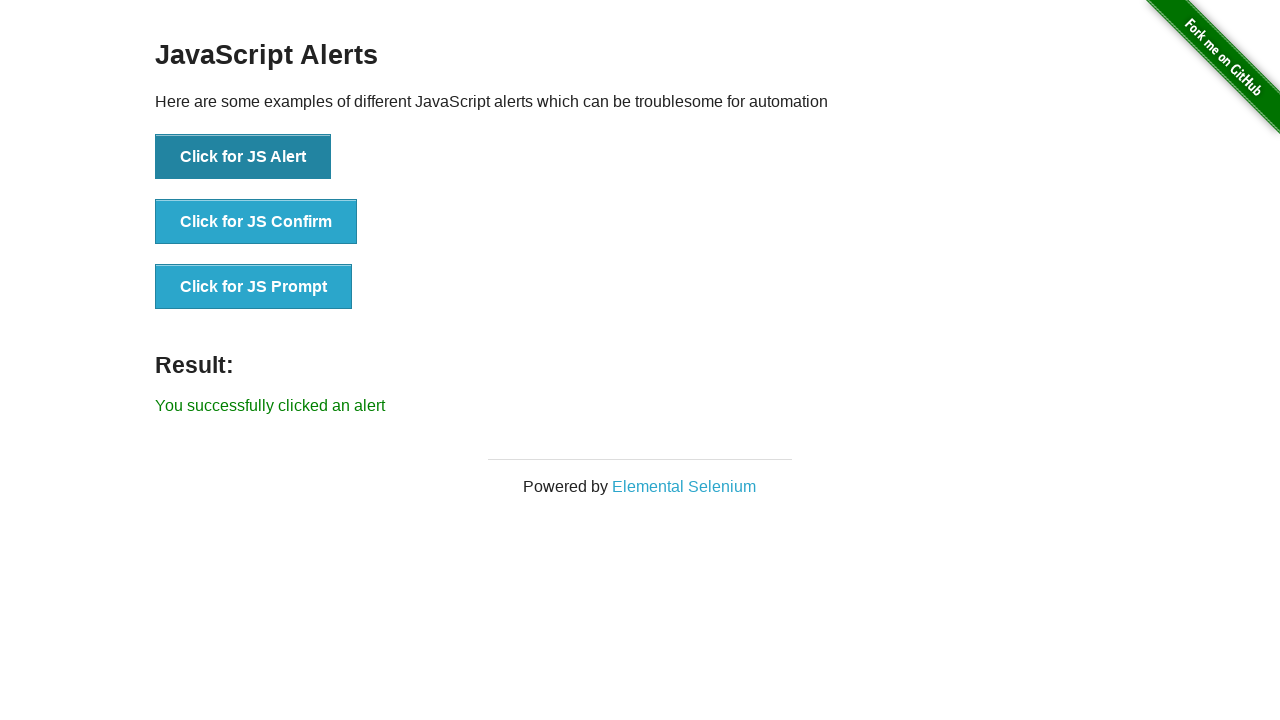

Confirm dialog triggered and dismissed at (256, 222) on xpath=//button[@onclick='jsConfirm()']
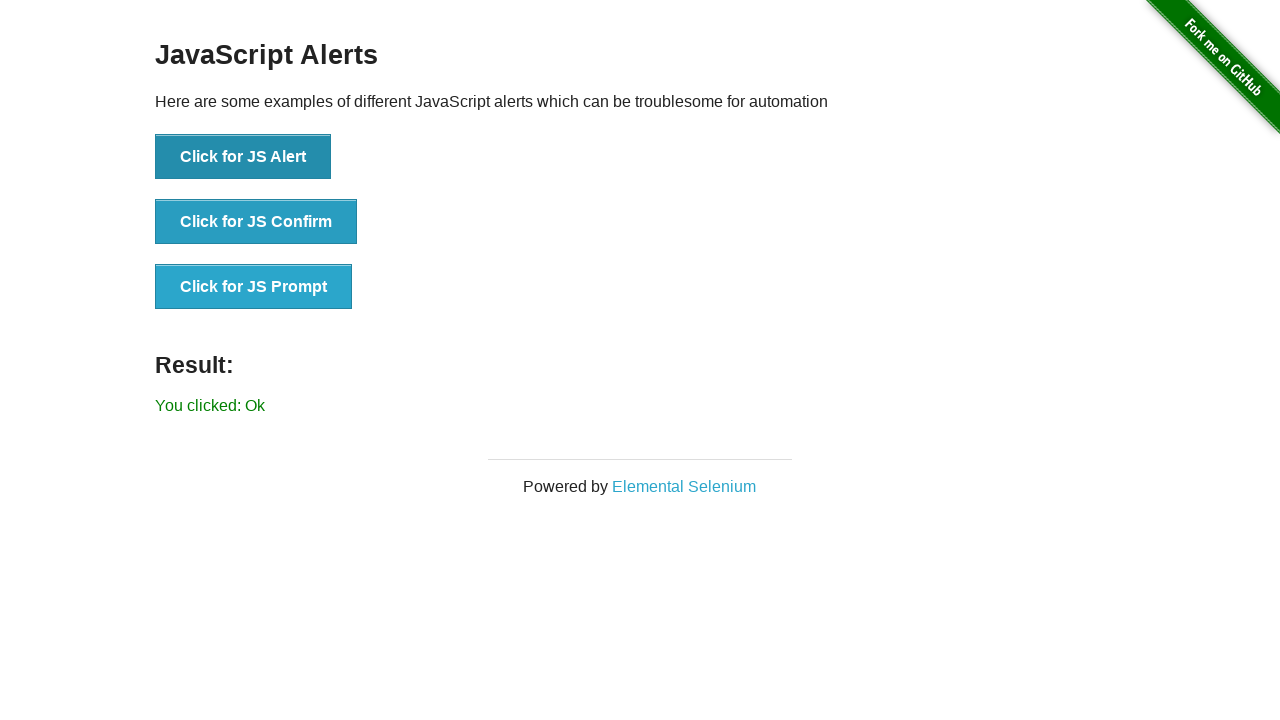

Confirm dialog result message appeared
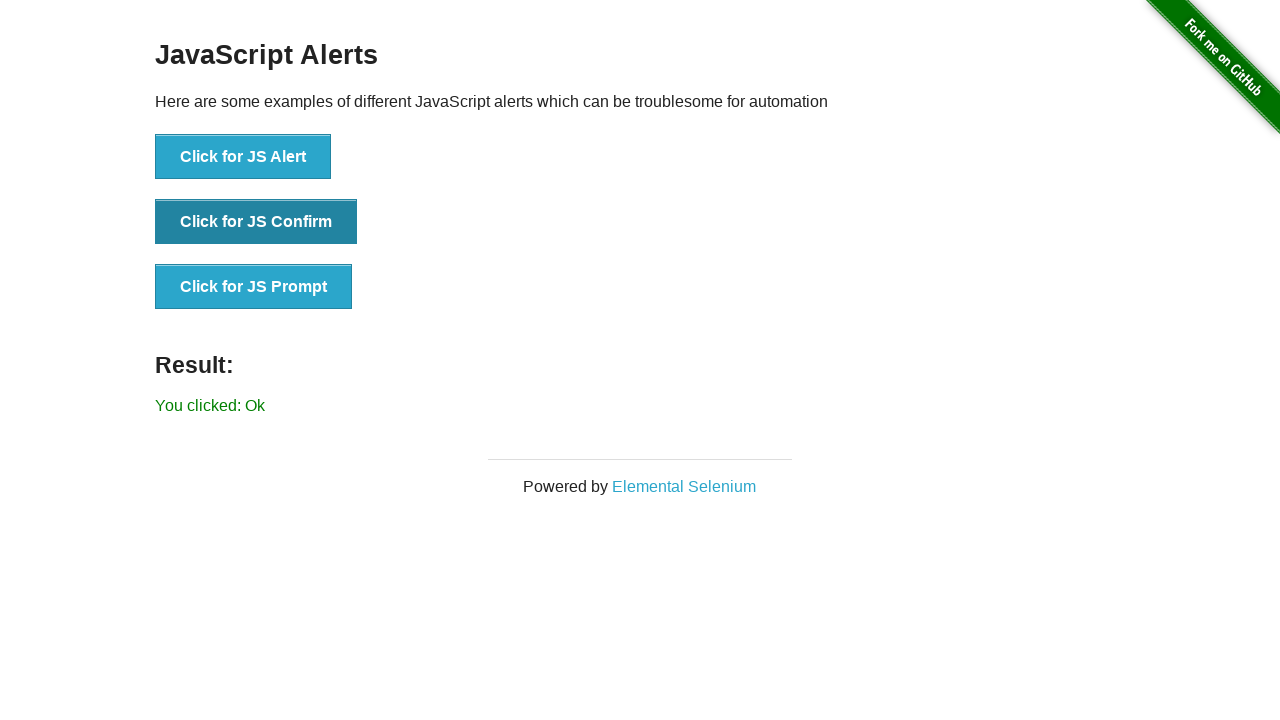

Prompt dialog triggered, 'Testing' entered and accepted at (254, 287) on xpath=//button[@onclick='jsPrompt()']
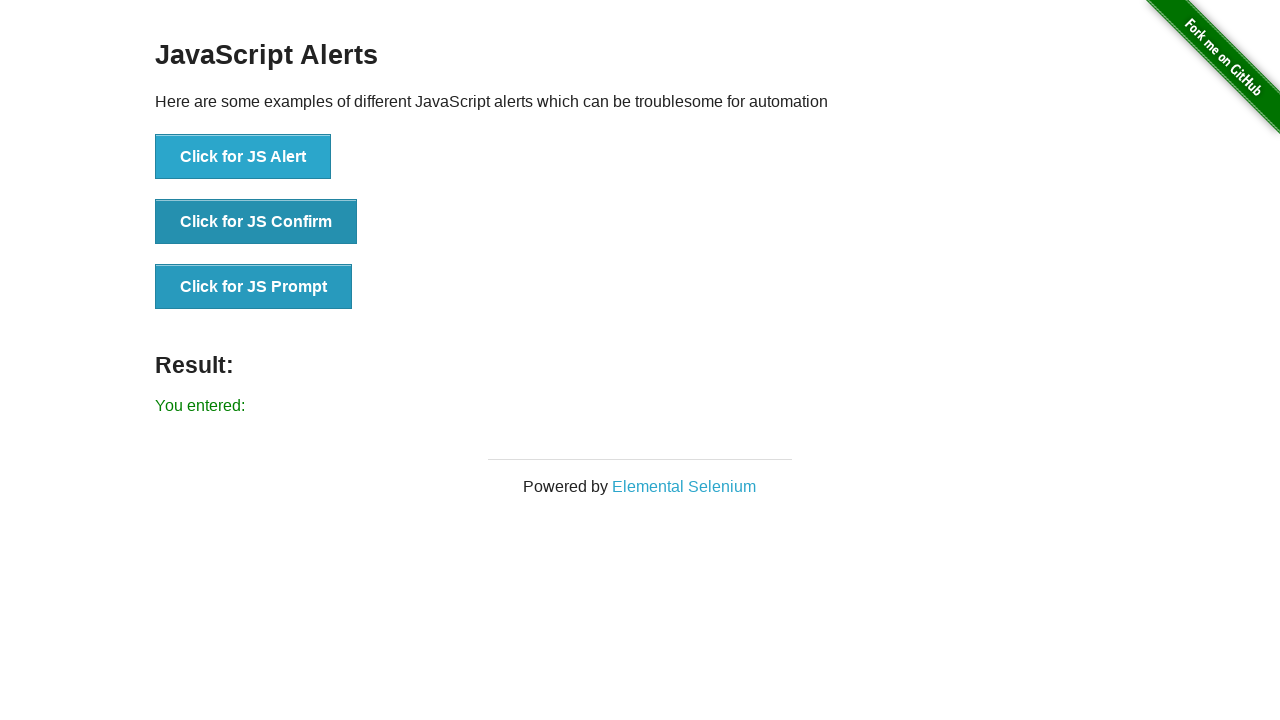

Prompt dialog result message appeared
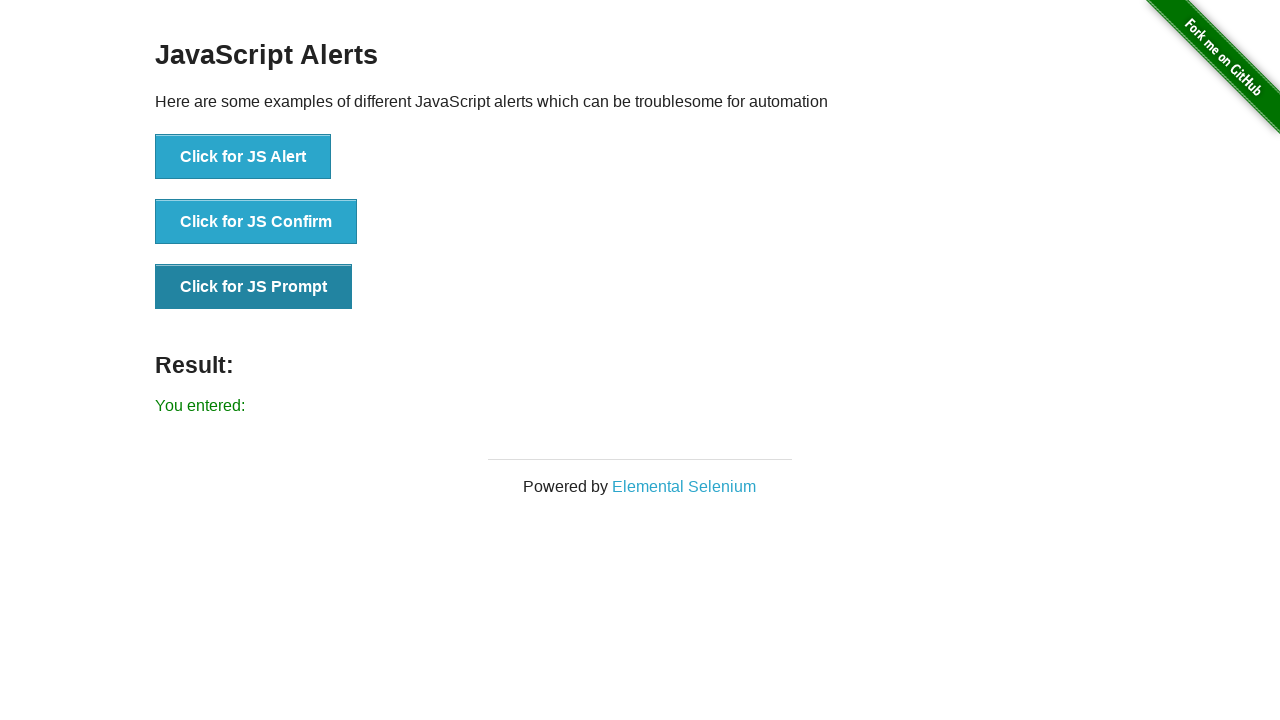

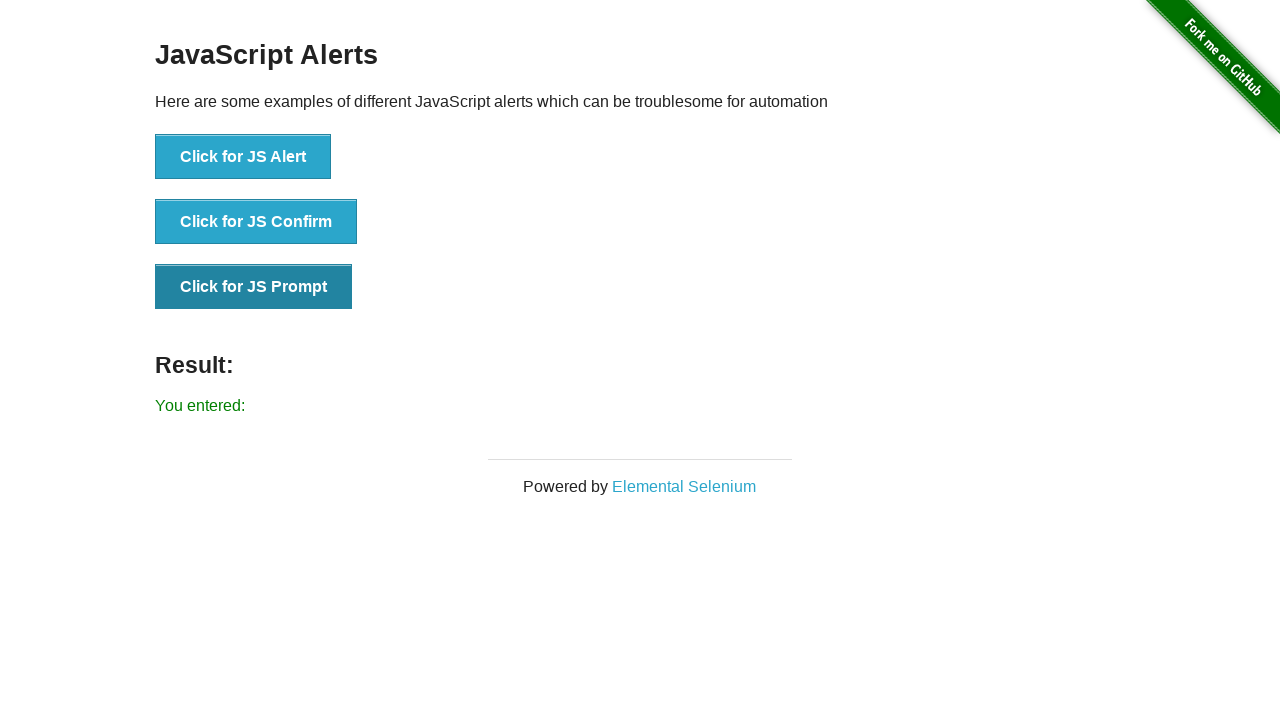